Tests login form validation by entering an incorrect username with a valid password and verifying the error message

Starting URL: http://the-internet.herokuapp.com/login

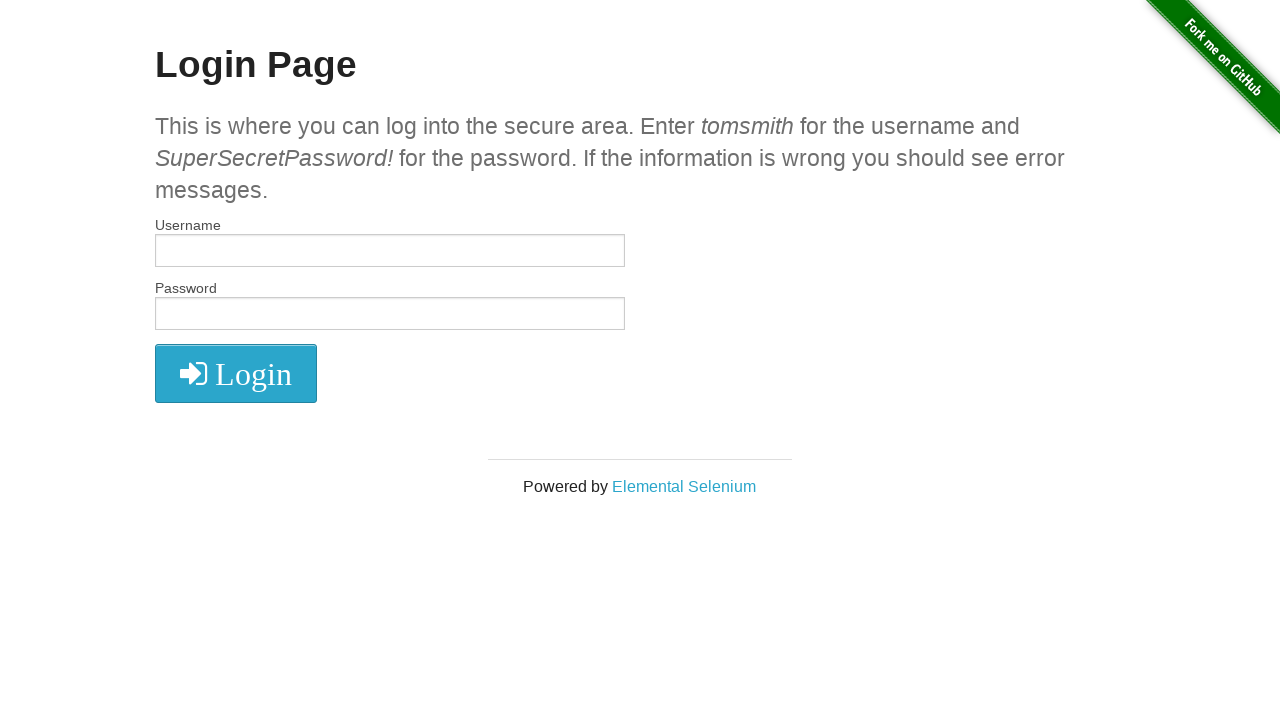

Filled username field with 'incorrect' on #username
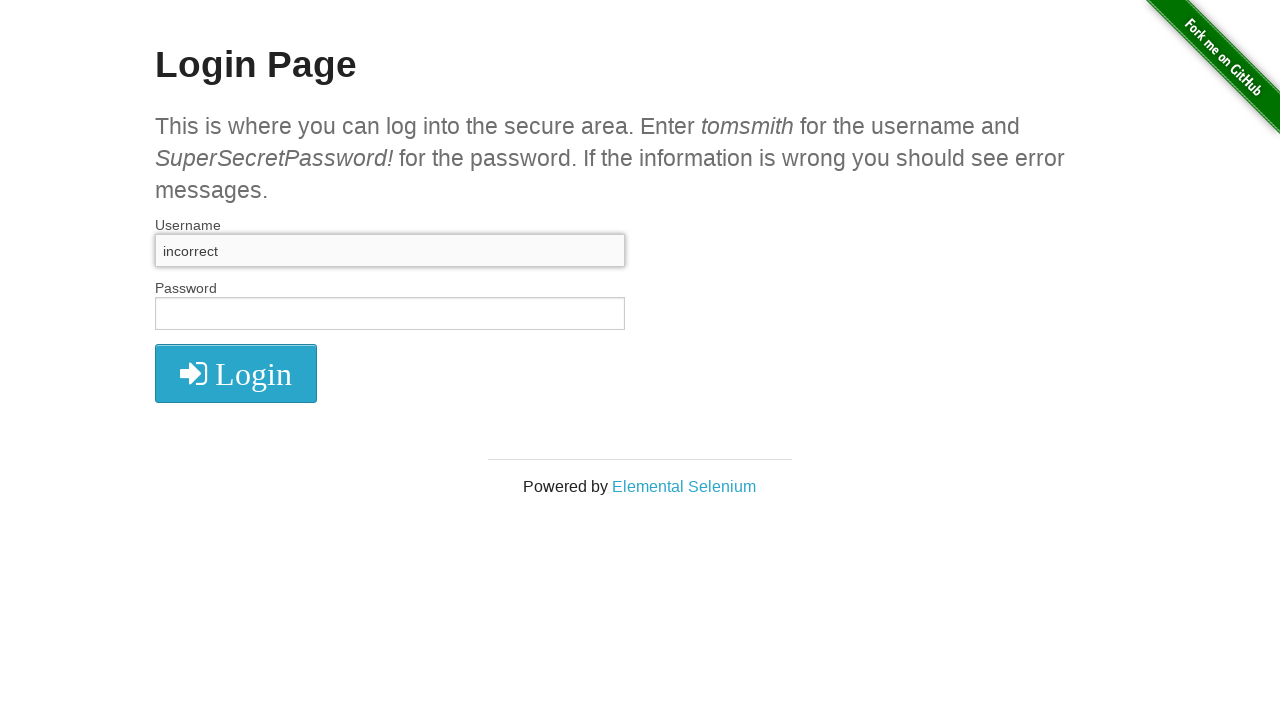

Filled password field with valid password on input[name='password']
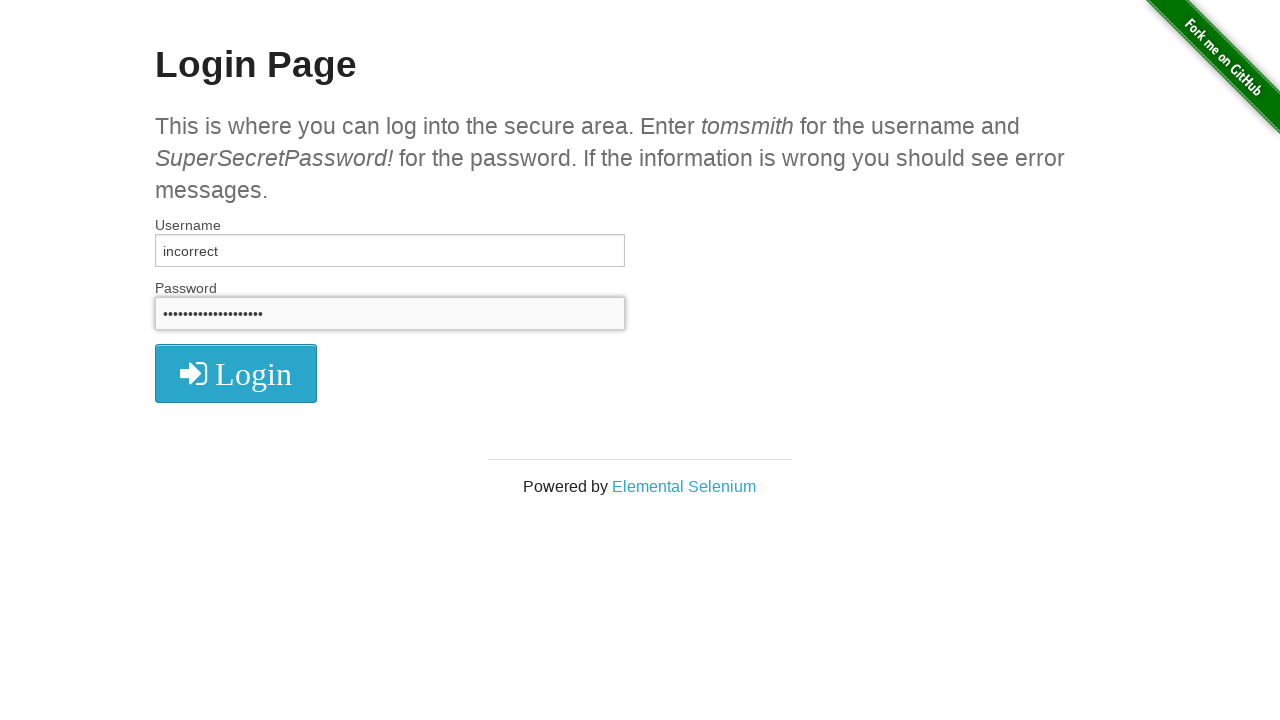

Clicked login button at (236, 373) on button
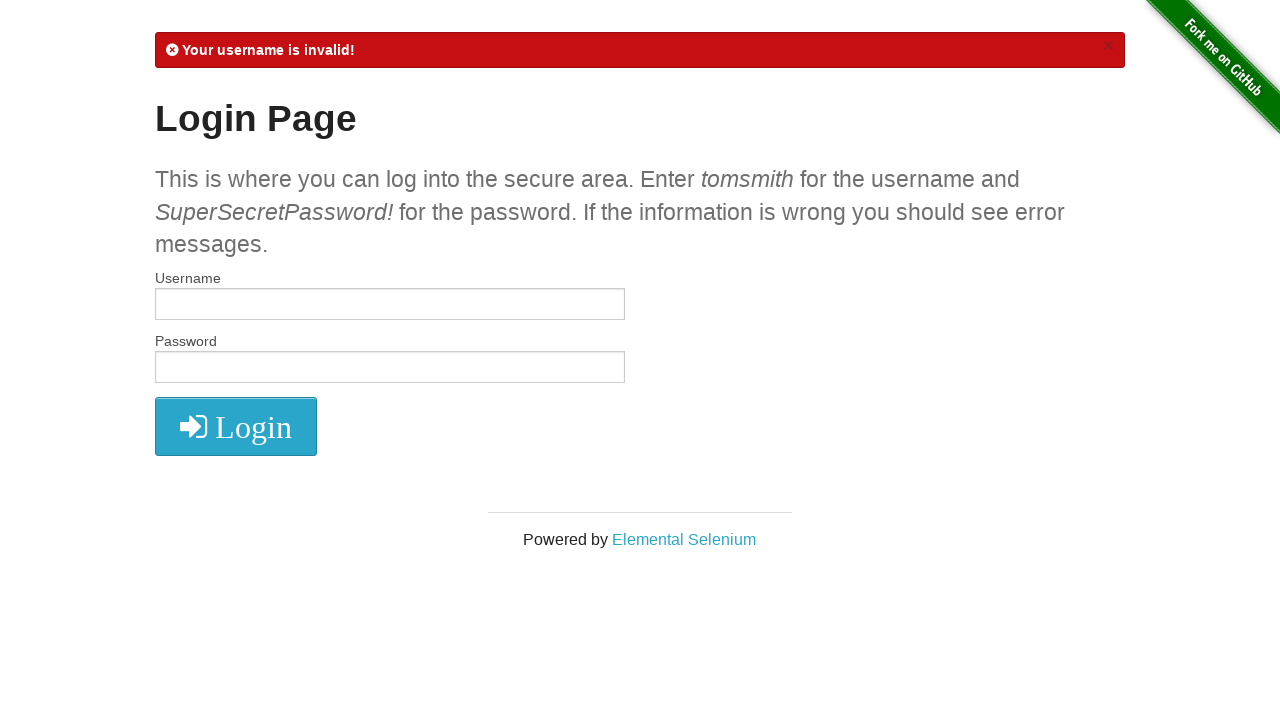

Error message appeared
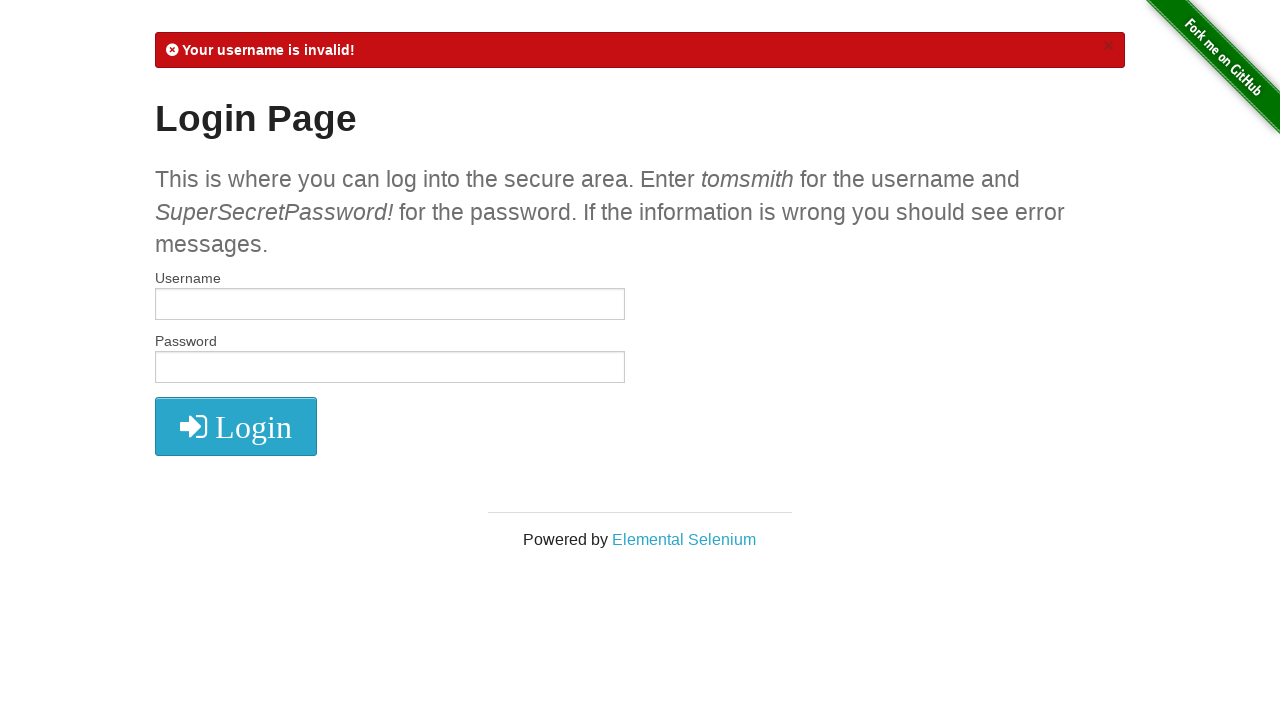

Retrieved error message text
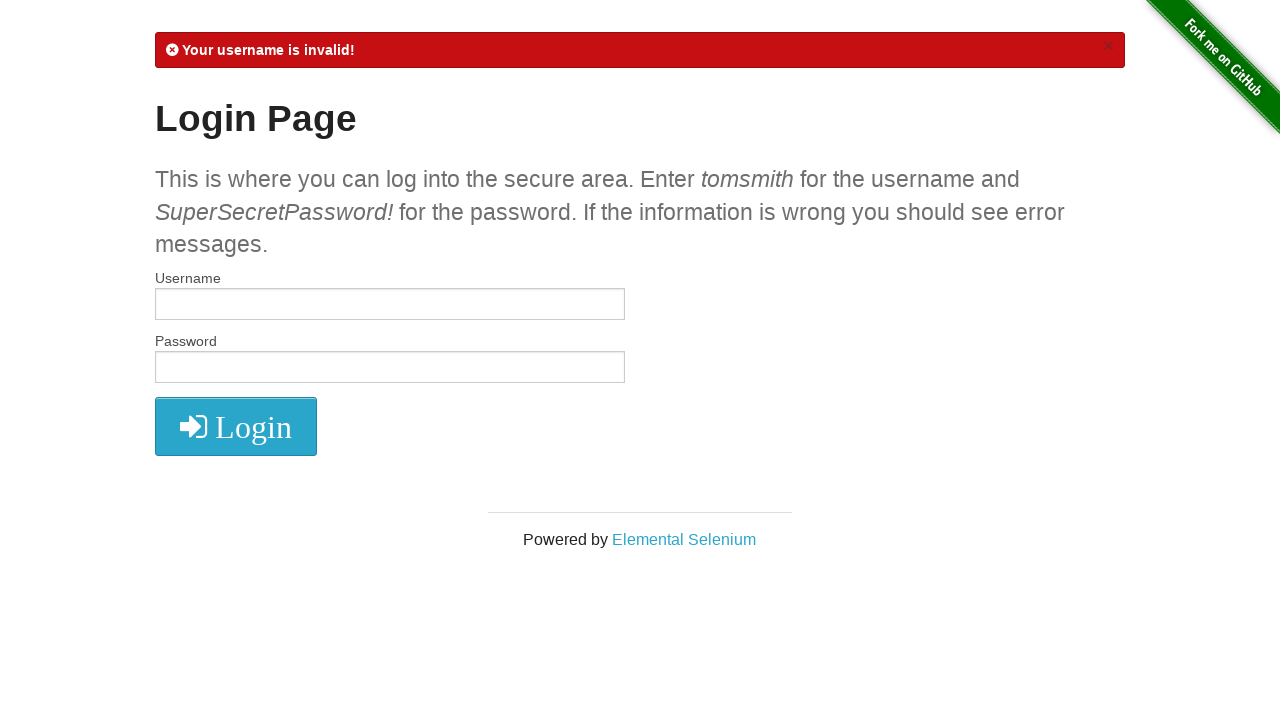

Verified error message contains 'Your username is invalid!'
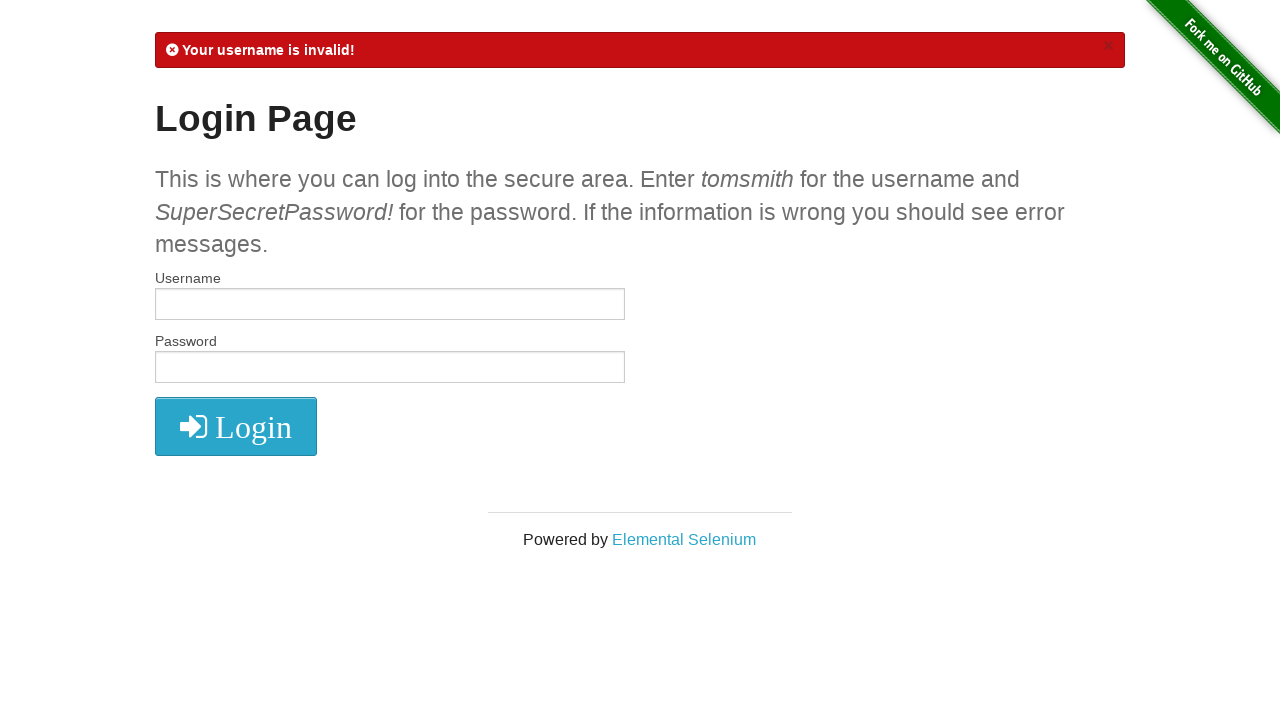

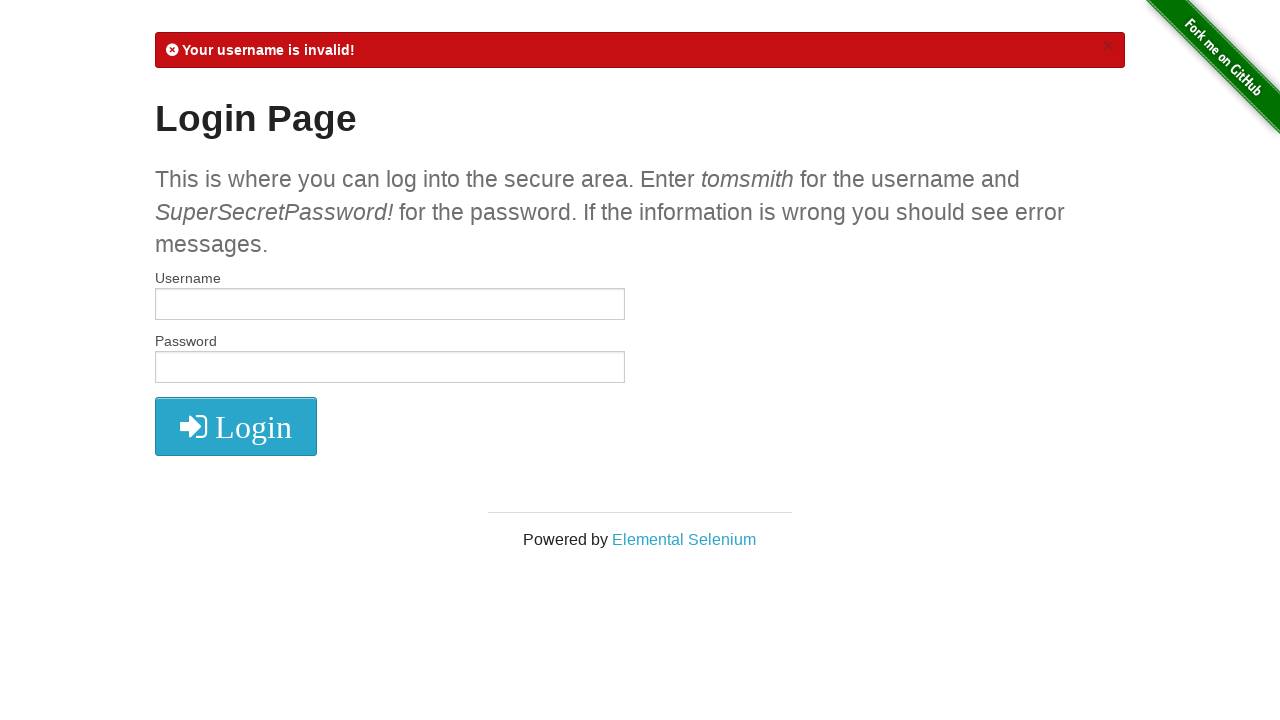